Tests select dropdown functionality by navigating to an HTML select element reference page and selecting the second option from a dropdown menu.

Starting URL: http://htmlbook.ru/html/select

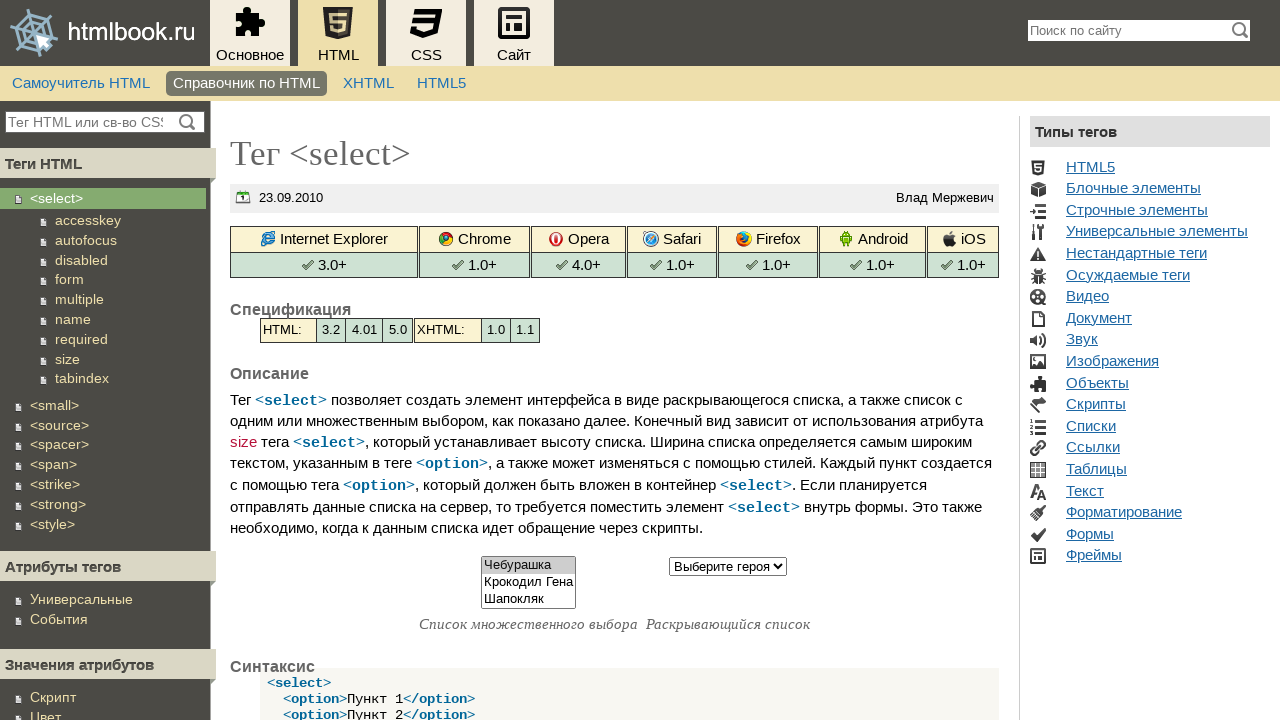

Navigated to HTML select element reference page
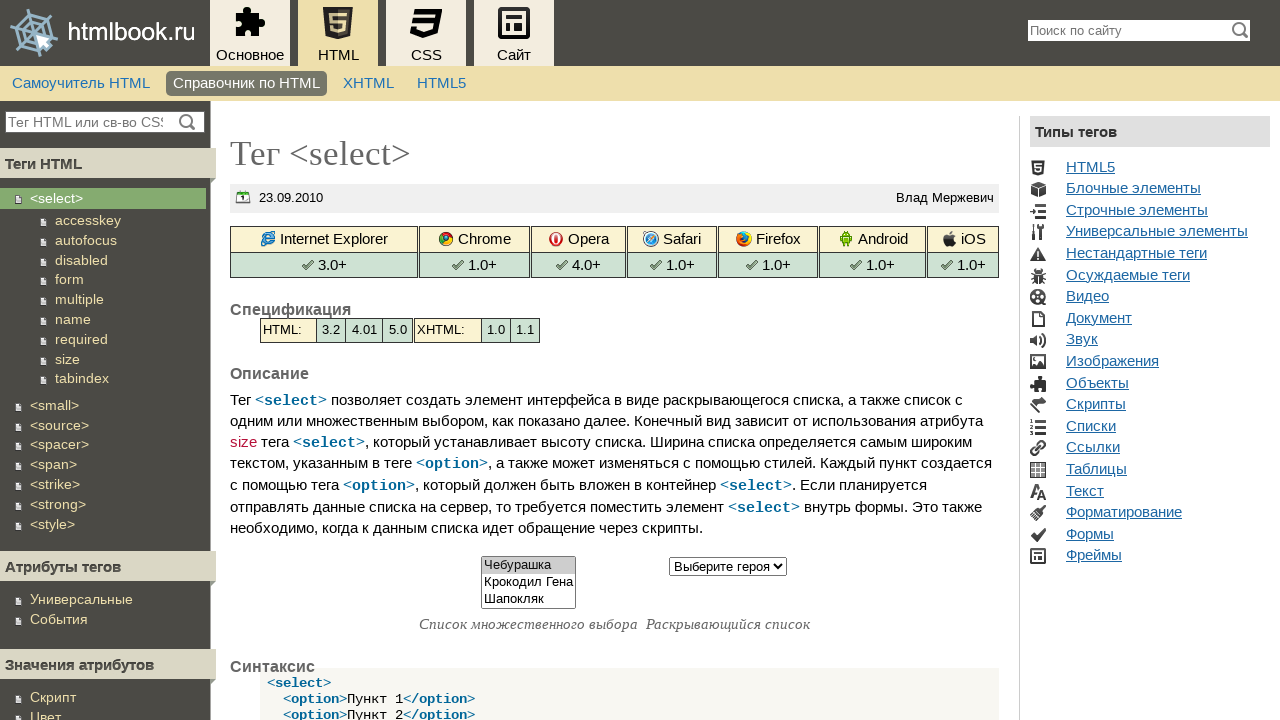

Selected the second option from the dropdown menu on select[name='select2']
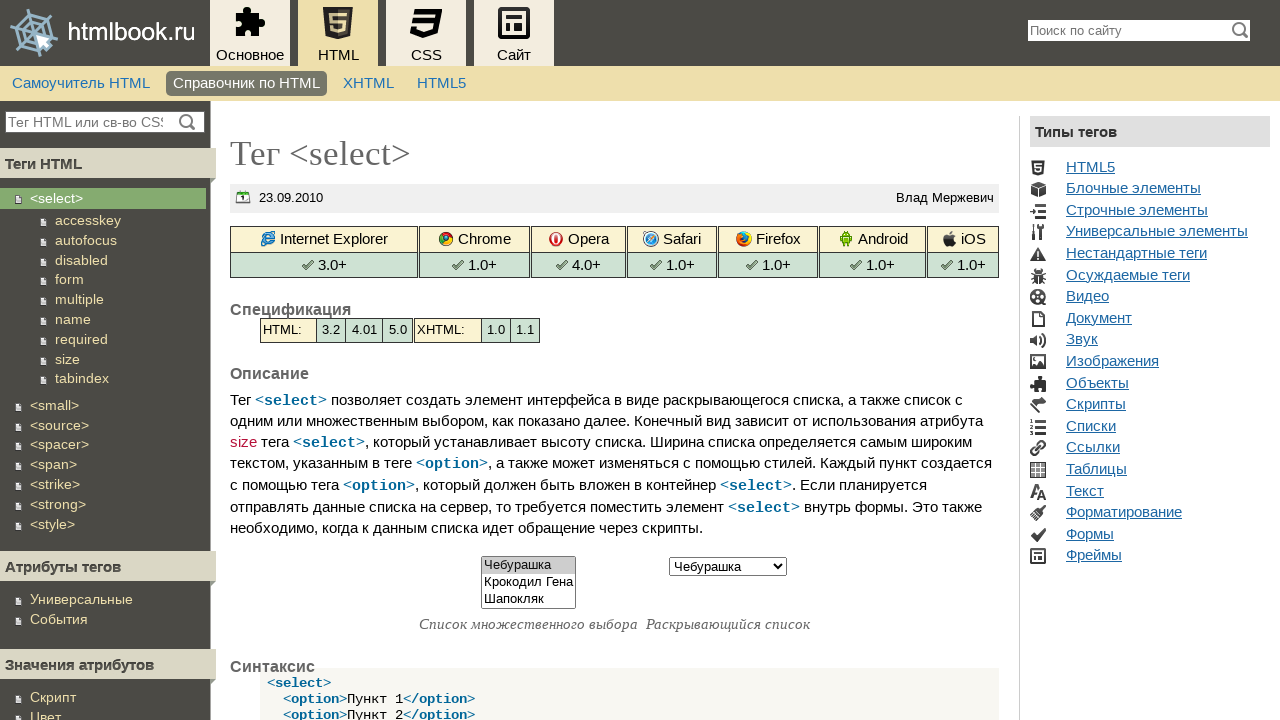

Waited 1 second to observe the selection
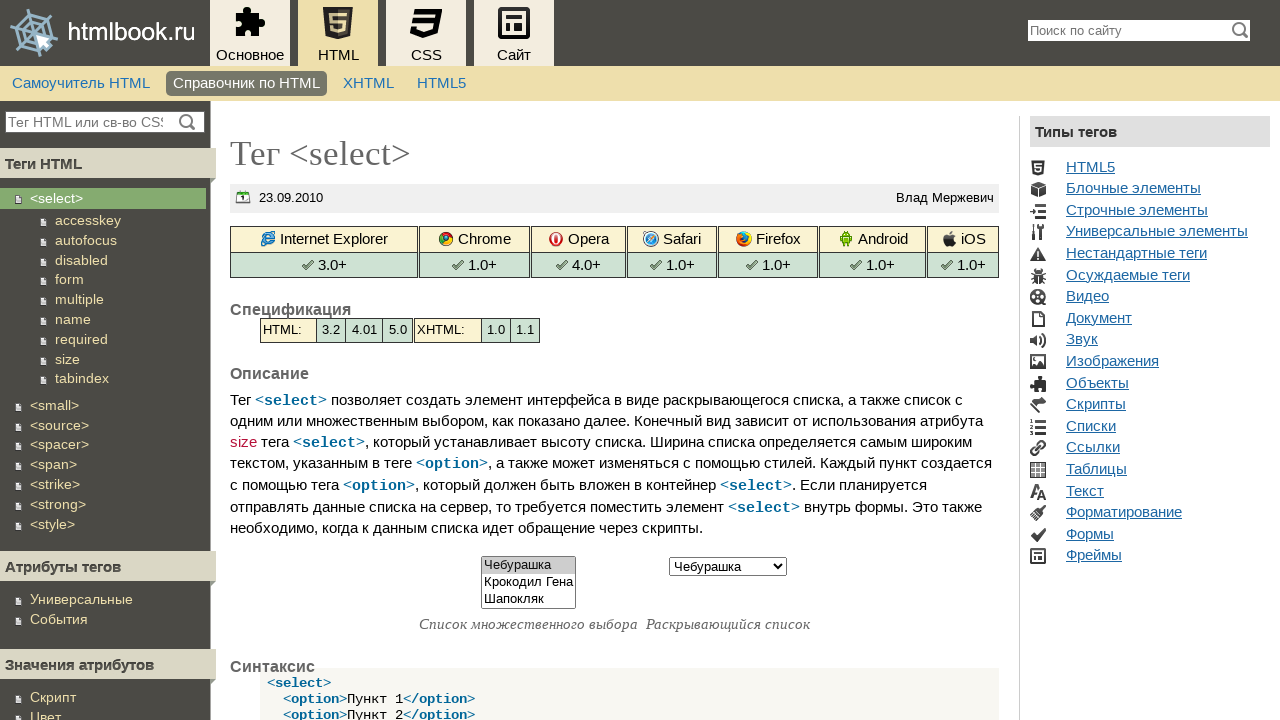

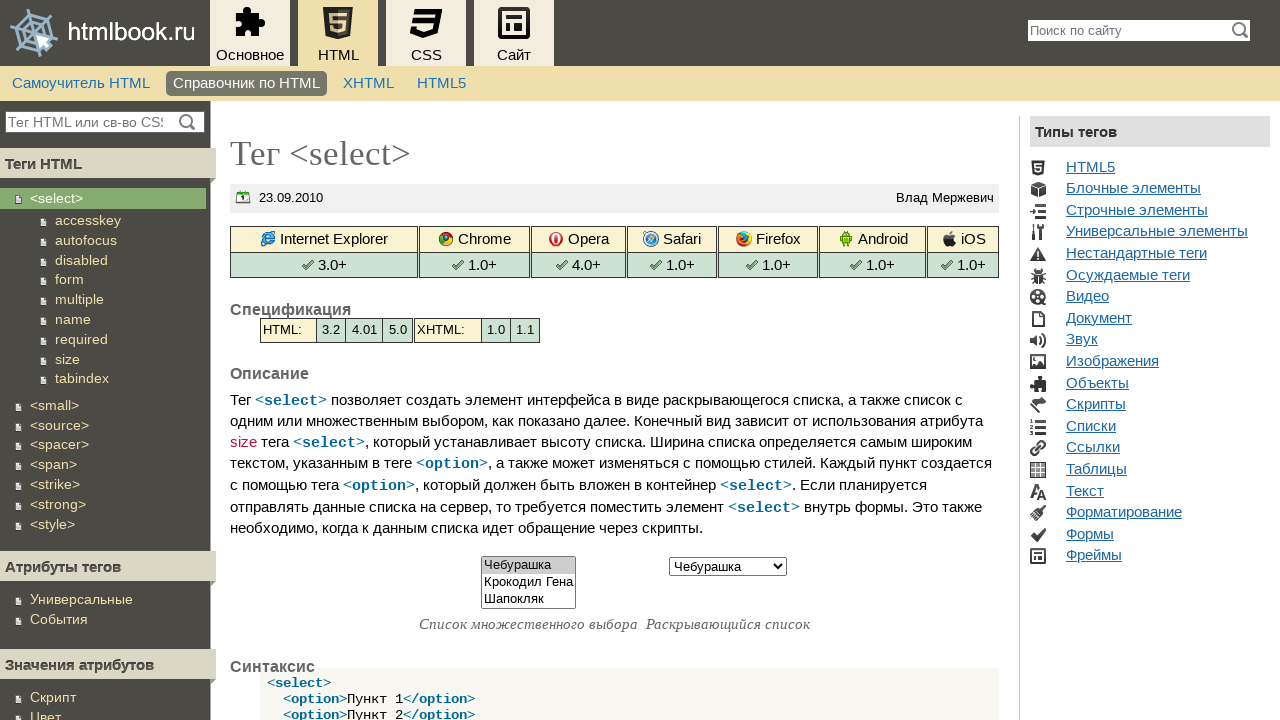